Navigates to the past page, clicks More, and verifies 30 items are still shown

Starting URL: https://news.ycombinator.com

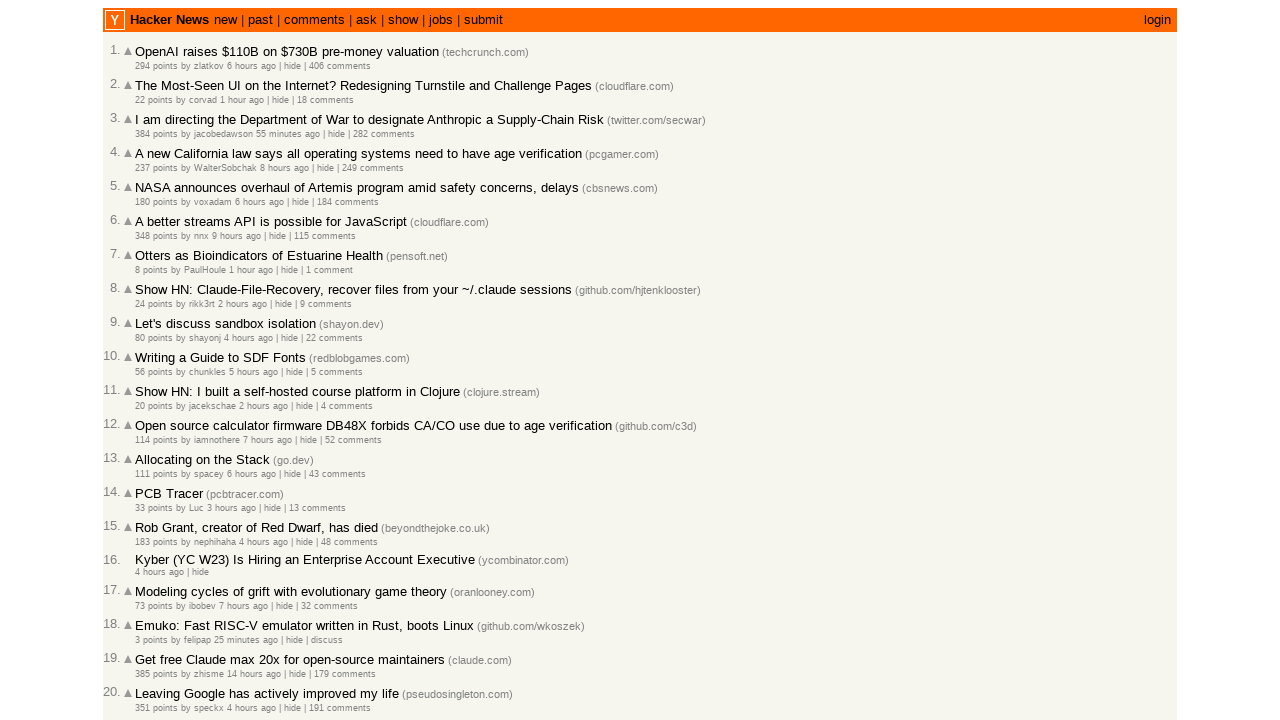

Clicked 'past' link to navigate to past page at (260, 20) on a:has-text('past')
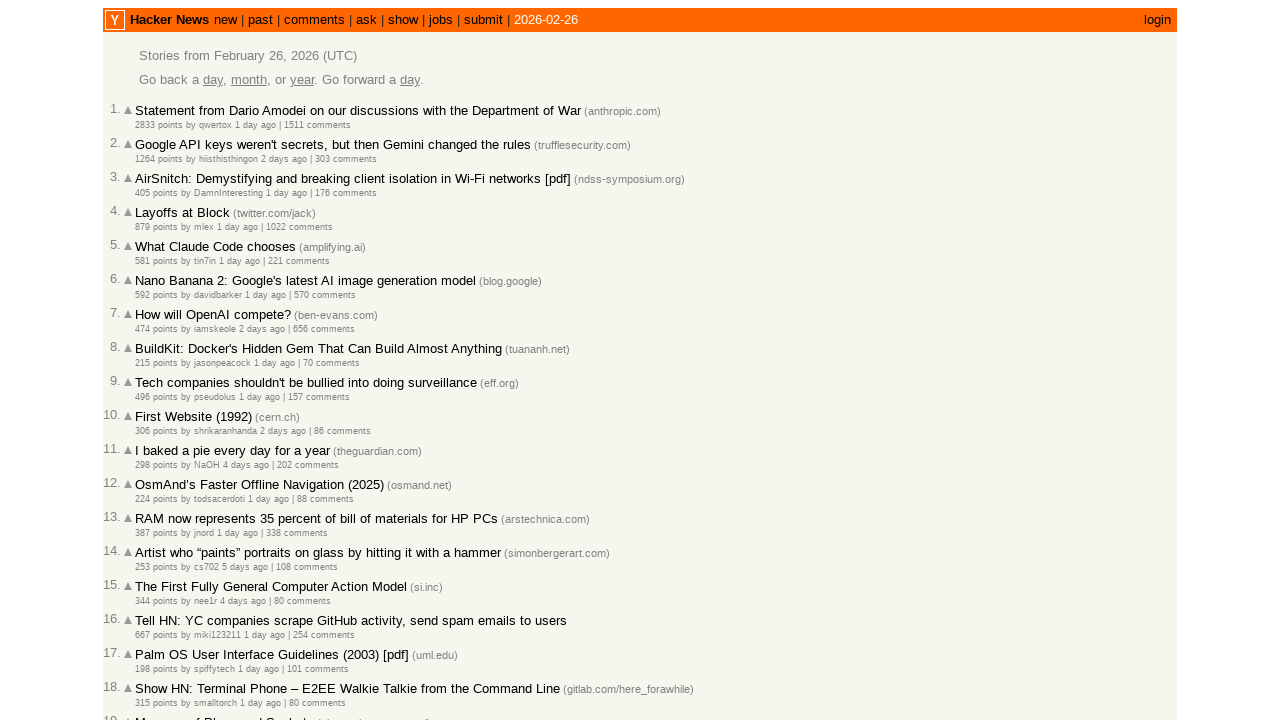

Past page loaded and titleline elements appeared
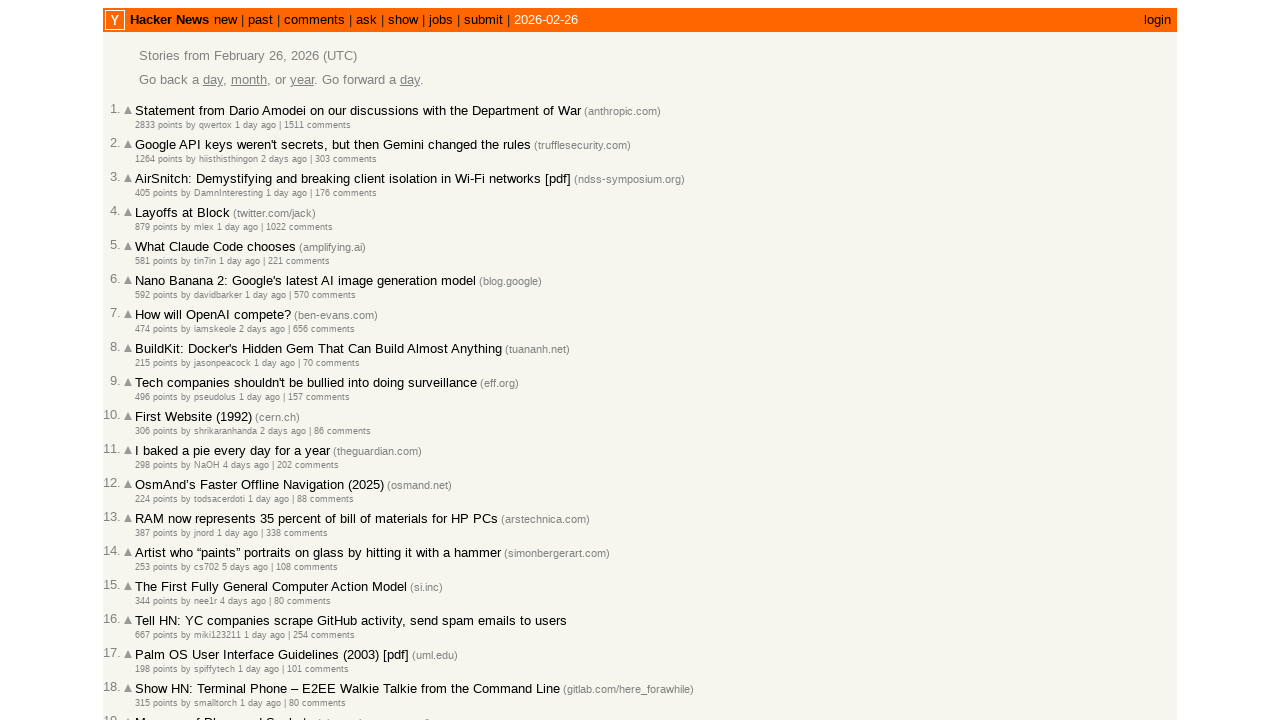

Clicked 'More' link to load additional items at (149, 616) on a.morelink
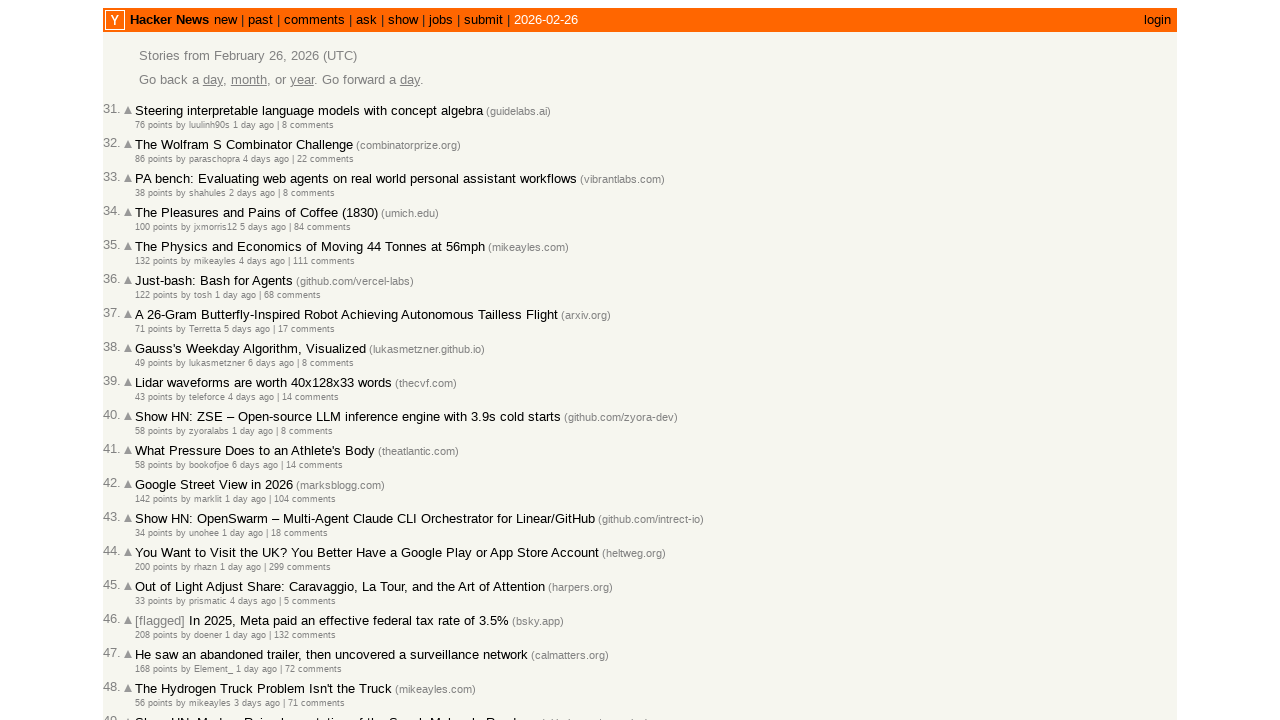

Additional items loaded and titleline elements are visible
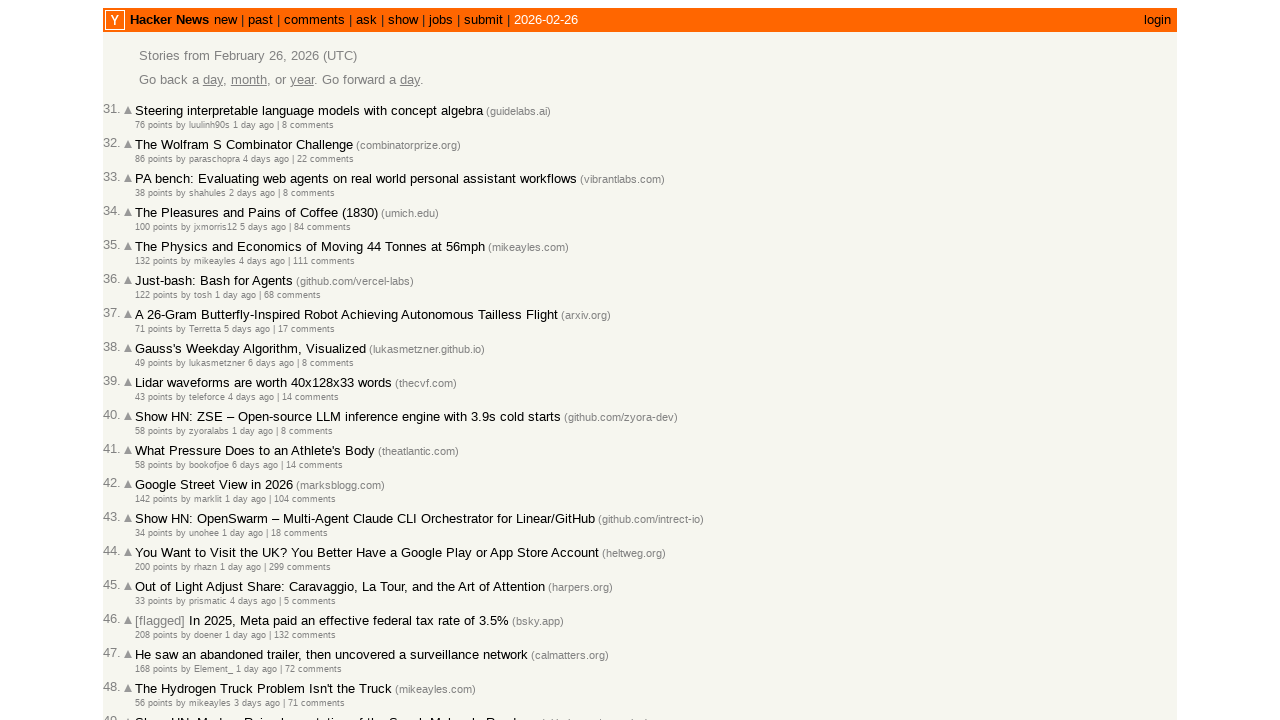

Counted 30 items on the page
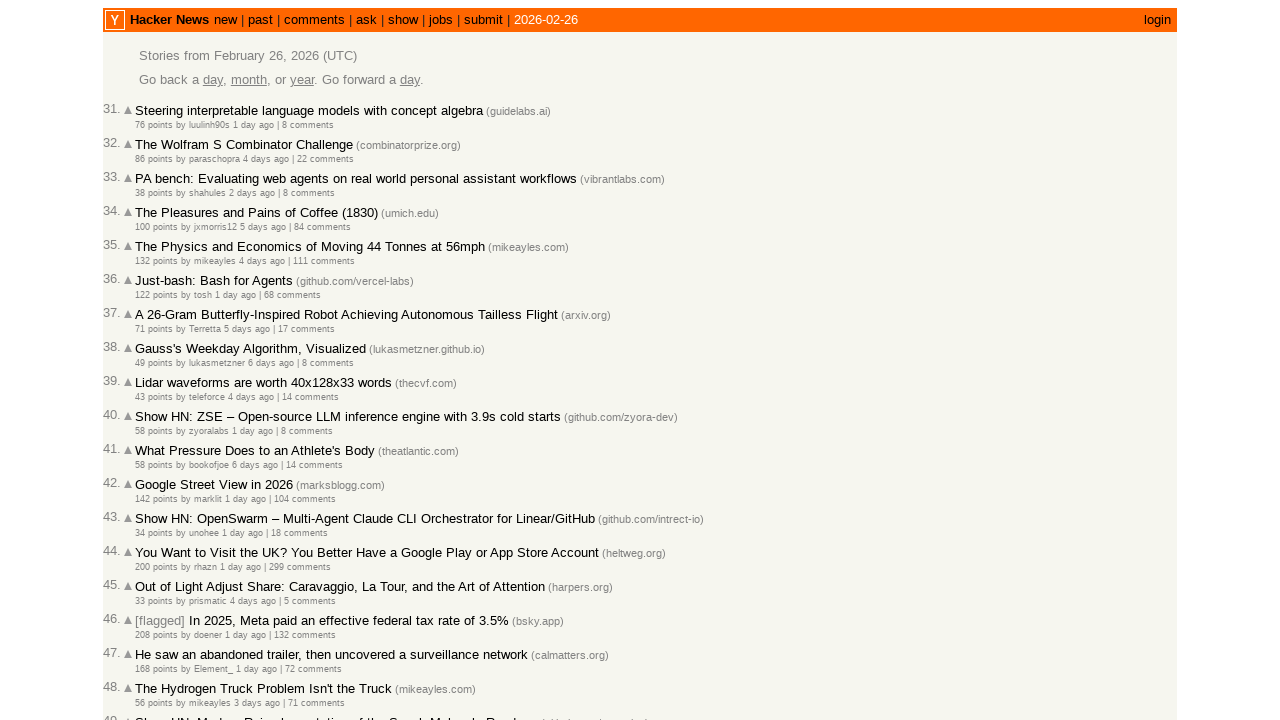

Verified that exactly 30 items are displayed
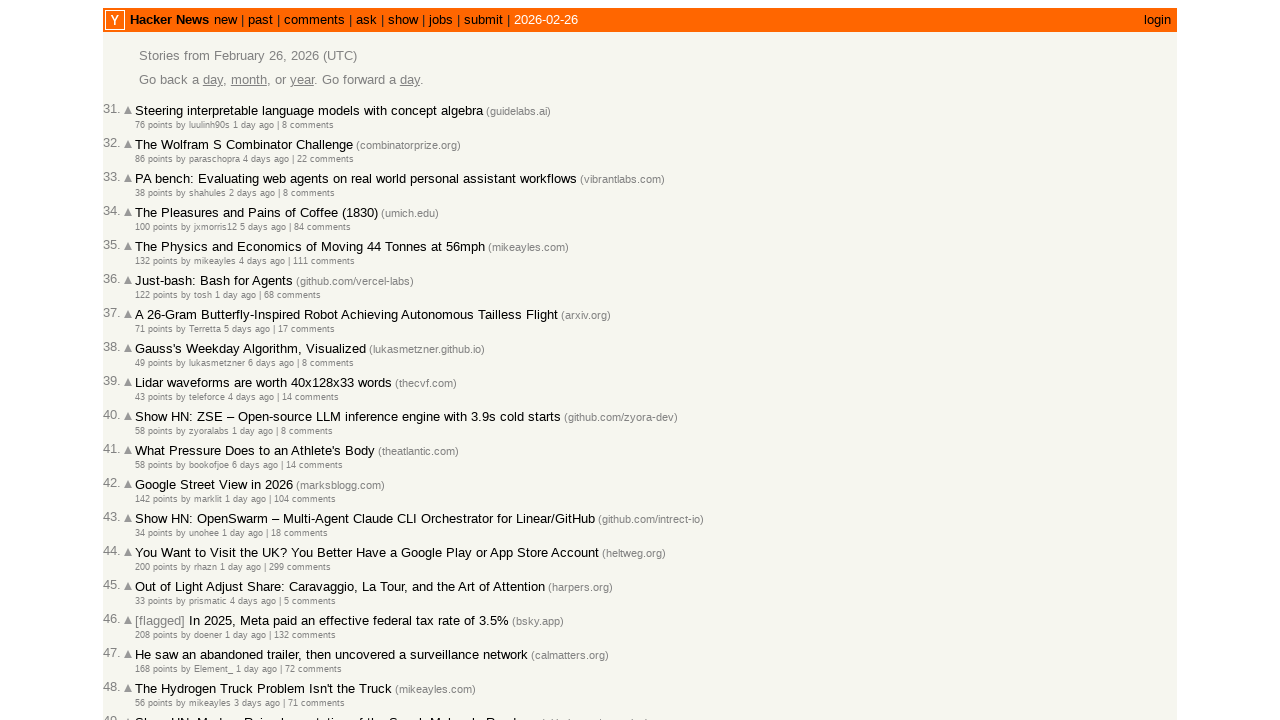

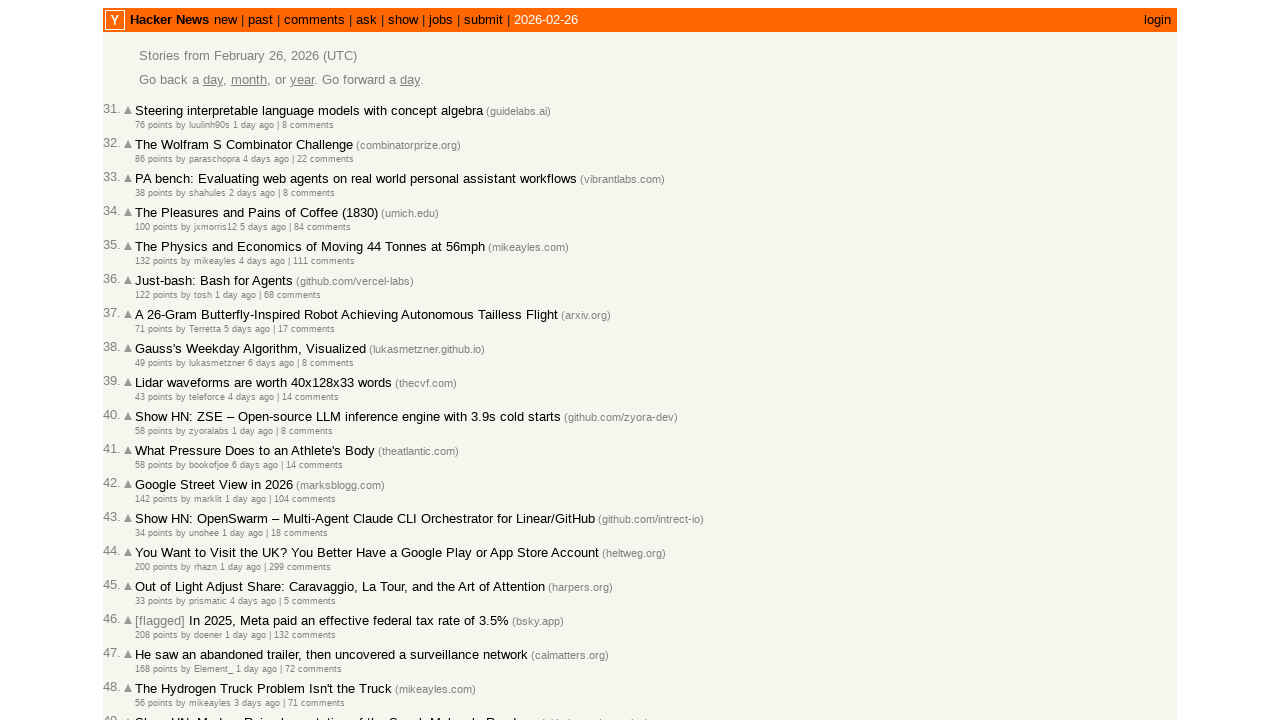